Tests sorting the "Email" column in ascending order by clicking the column header

Starting URL: http://the-internet.herokuapp.com/tables

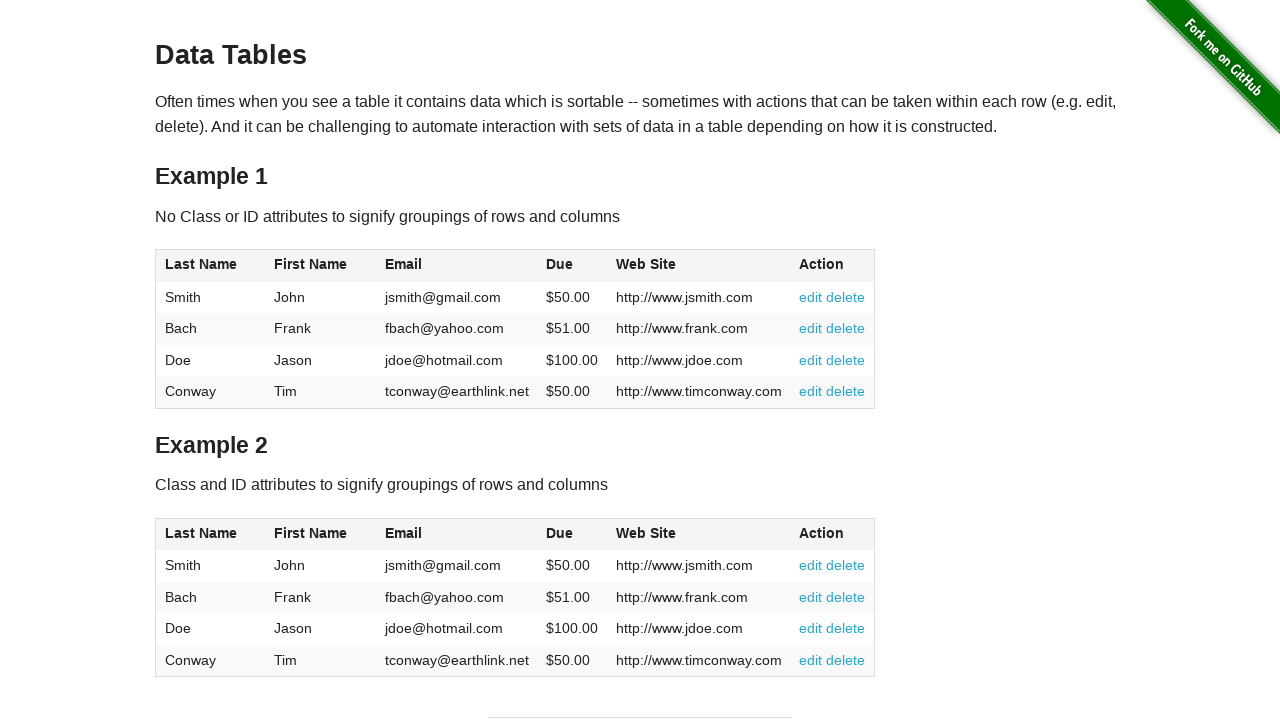

Clicked the Email column header to sort in ascending order at (457, 266) on #table1 thead tr th:nth-of-type(3)
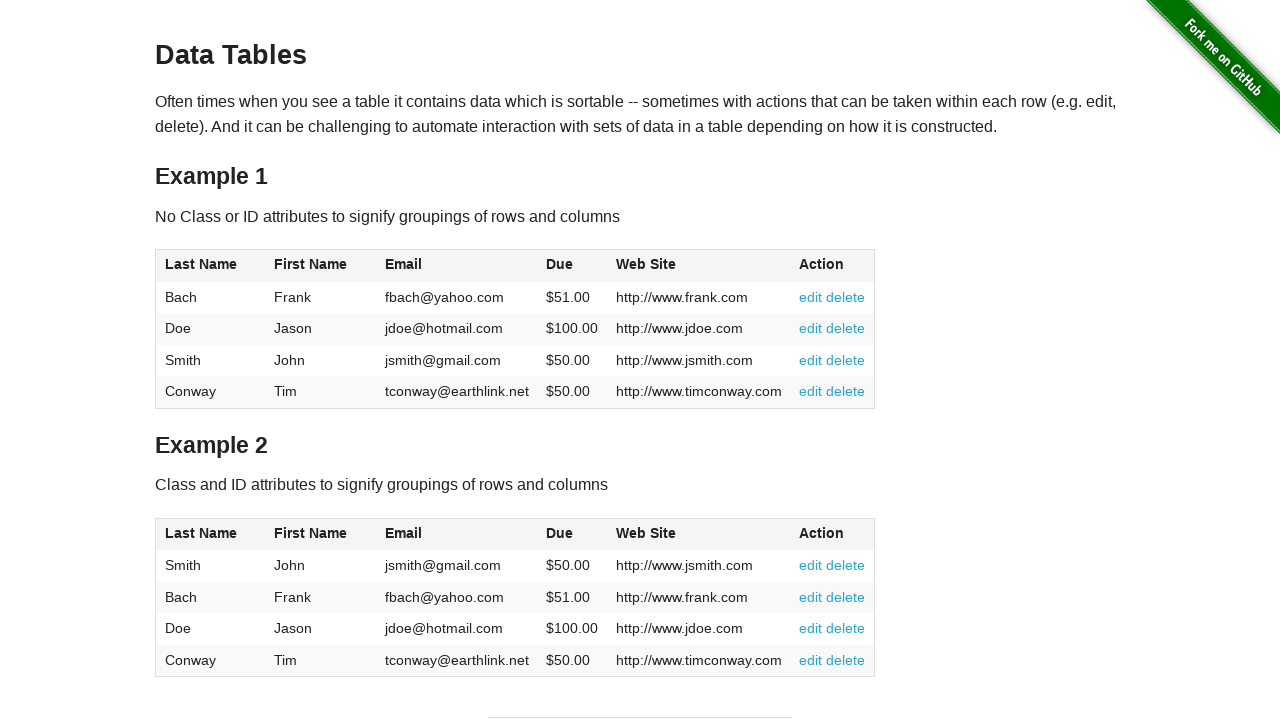

Table sorted by Email column in ascending order
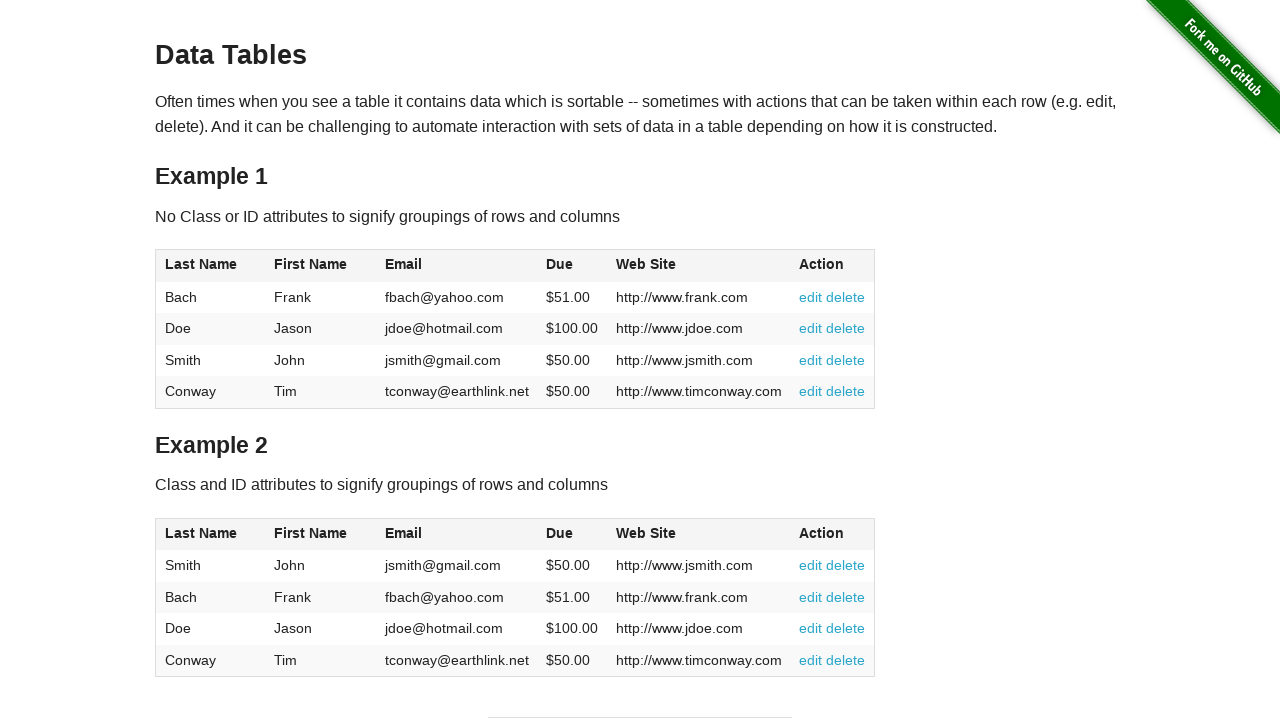

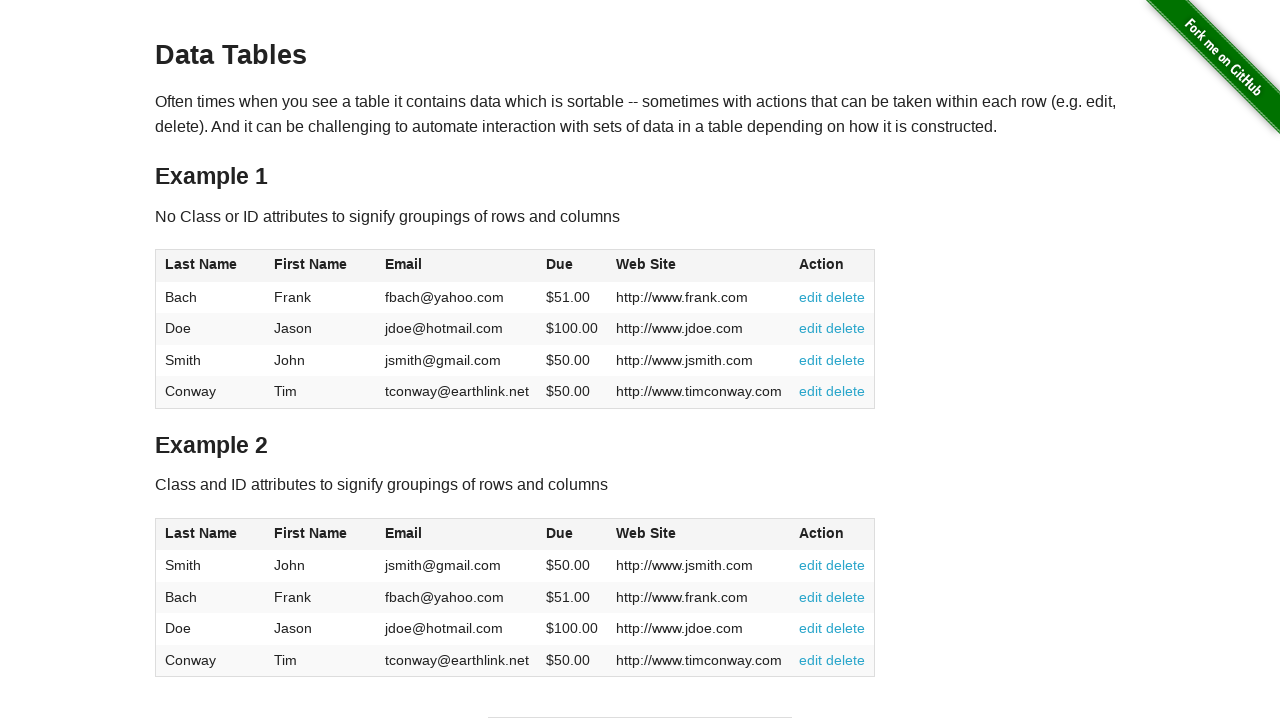